Tests file download functionality by navigating to a file download page and clicking the download link

Starting URL: https://demo.automationtesting.in/FileDownload.html

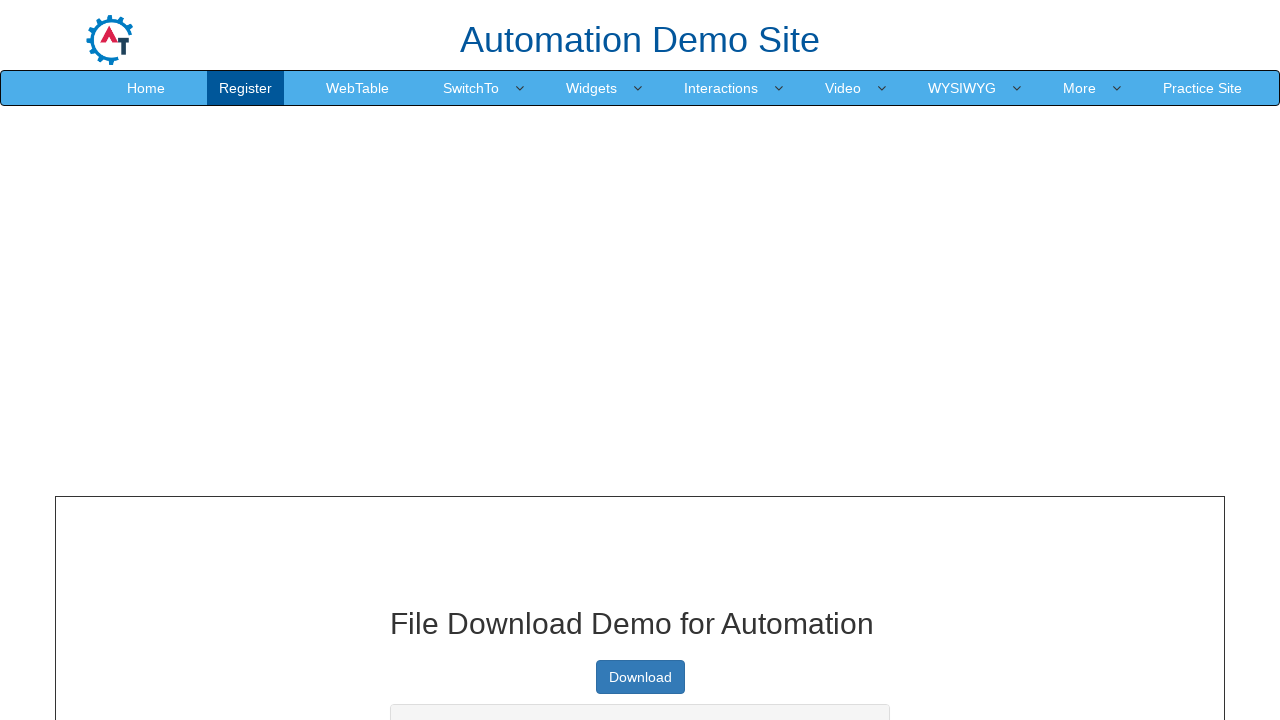

Clicked the Download link to trigger file download at (640, 677) on xpath=//a[text()='Download']
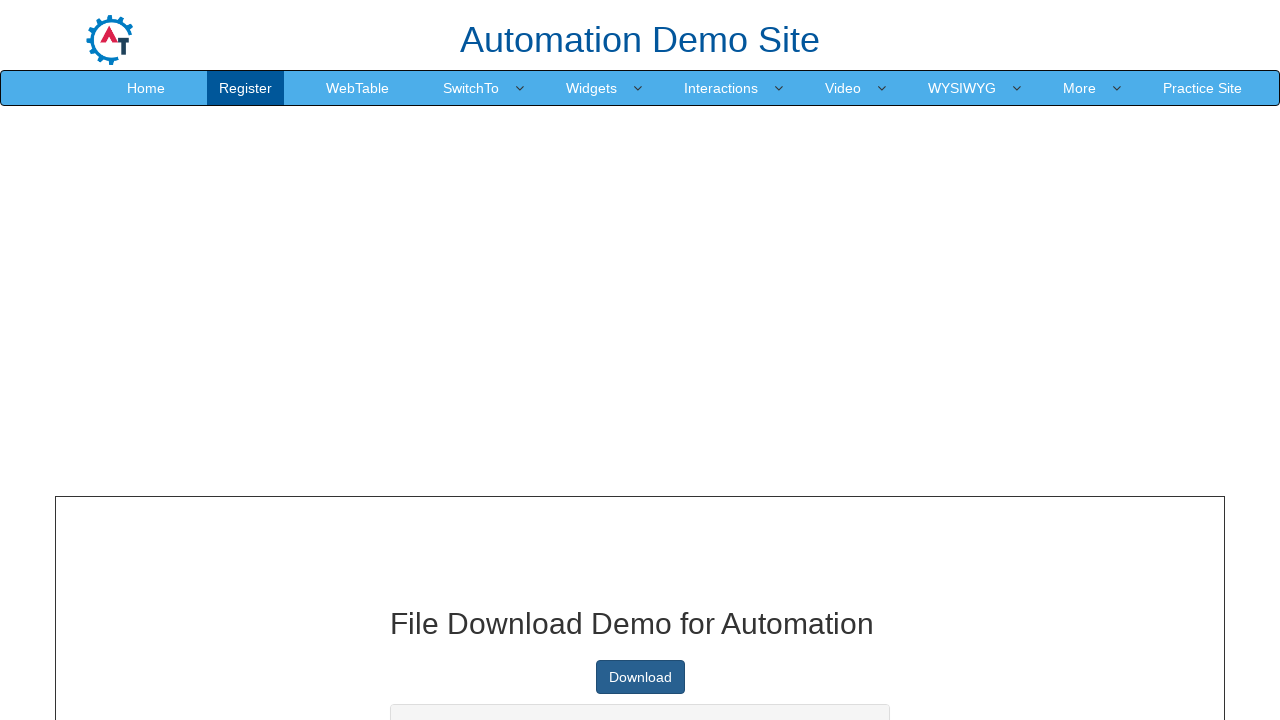

Waited 2 seconds for download to initiate
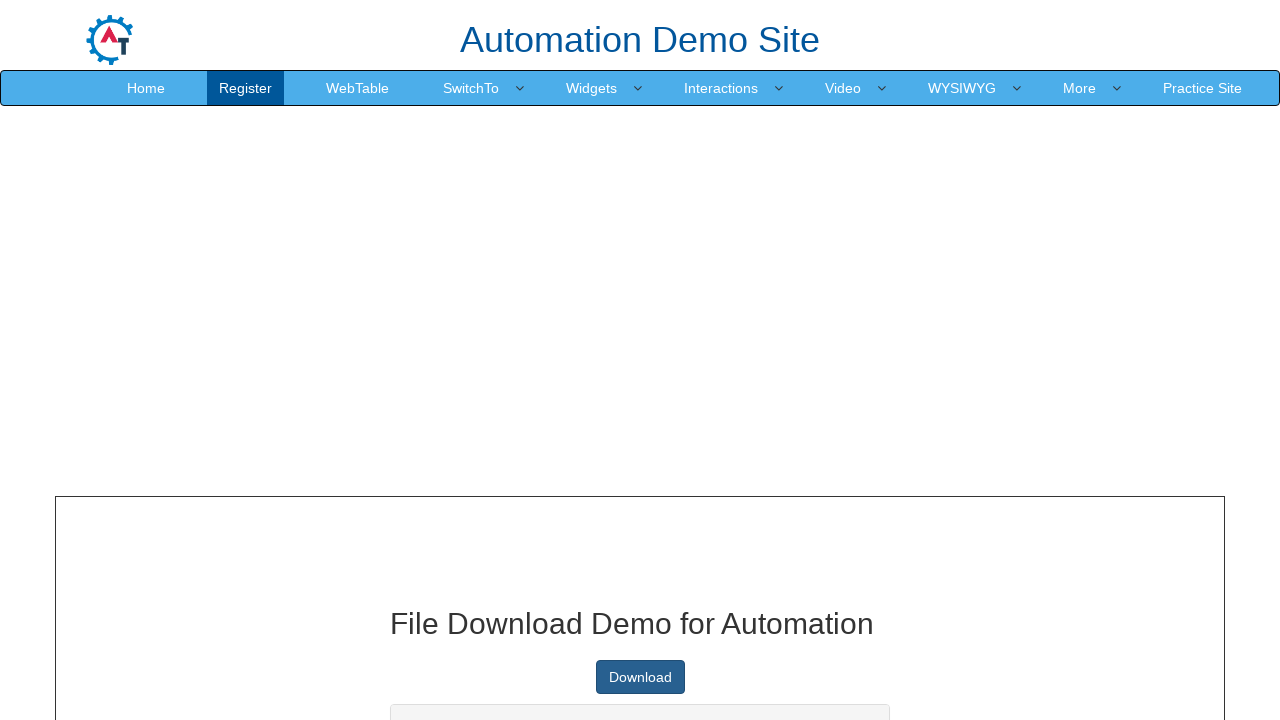

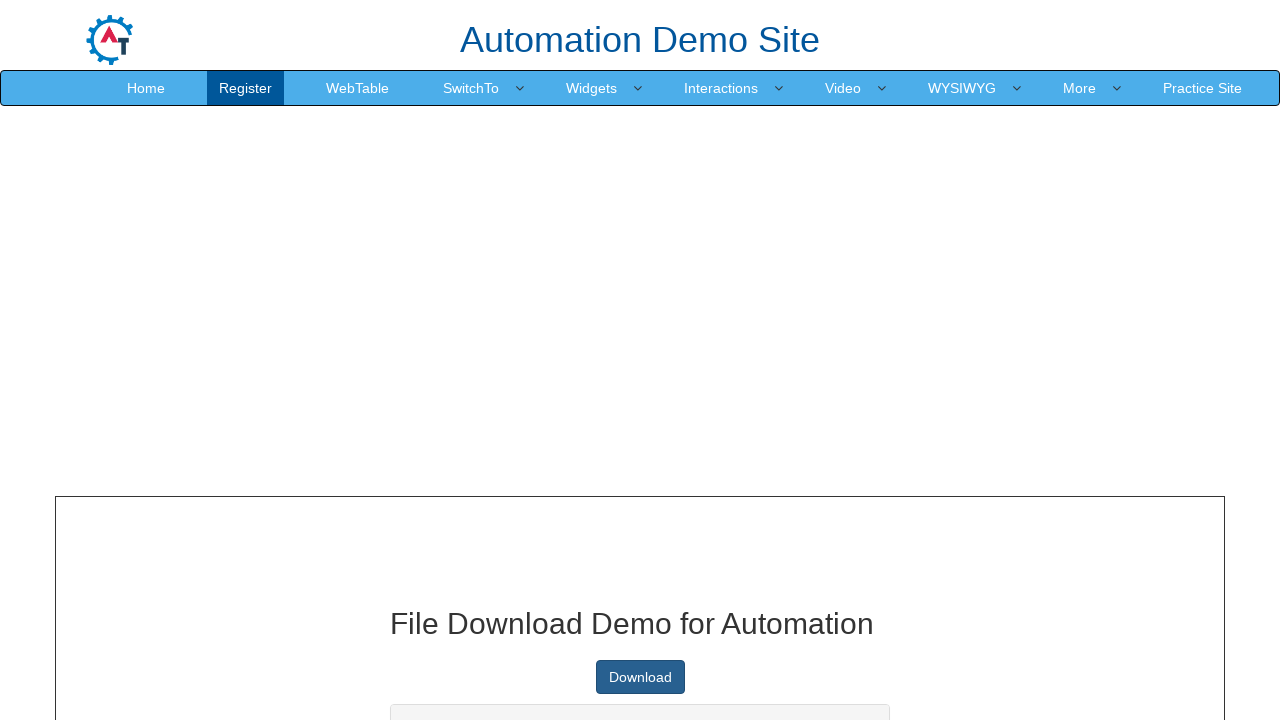